Tests that the home page opens correctly by verifying the welcome message "Good Luck, My Friend!" is displayed

Starting URL: https://one-hand-bandit.vercel.app/

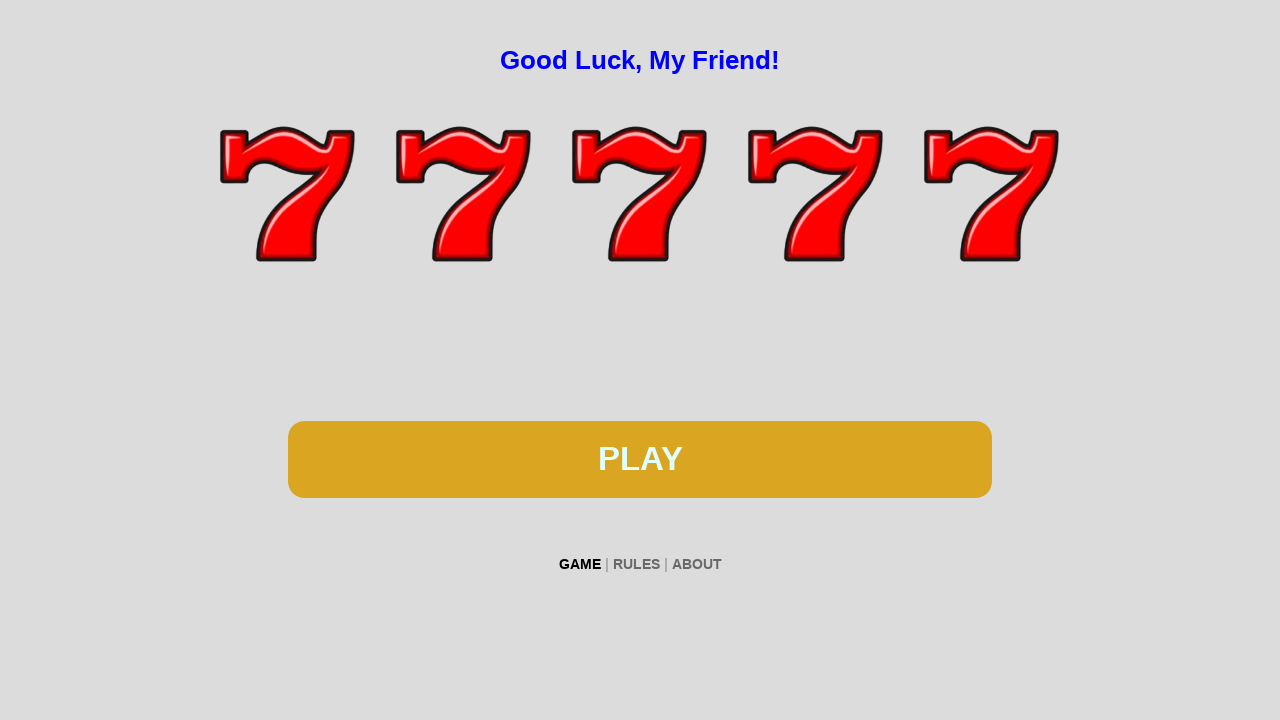

Navigated to home page at https://one-hand-bandit.vercel.app/
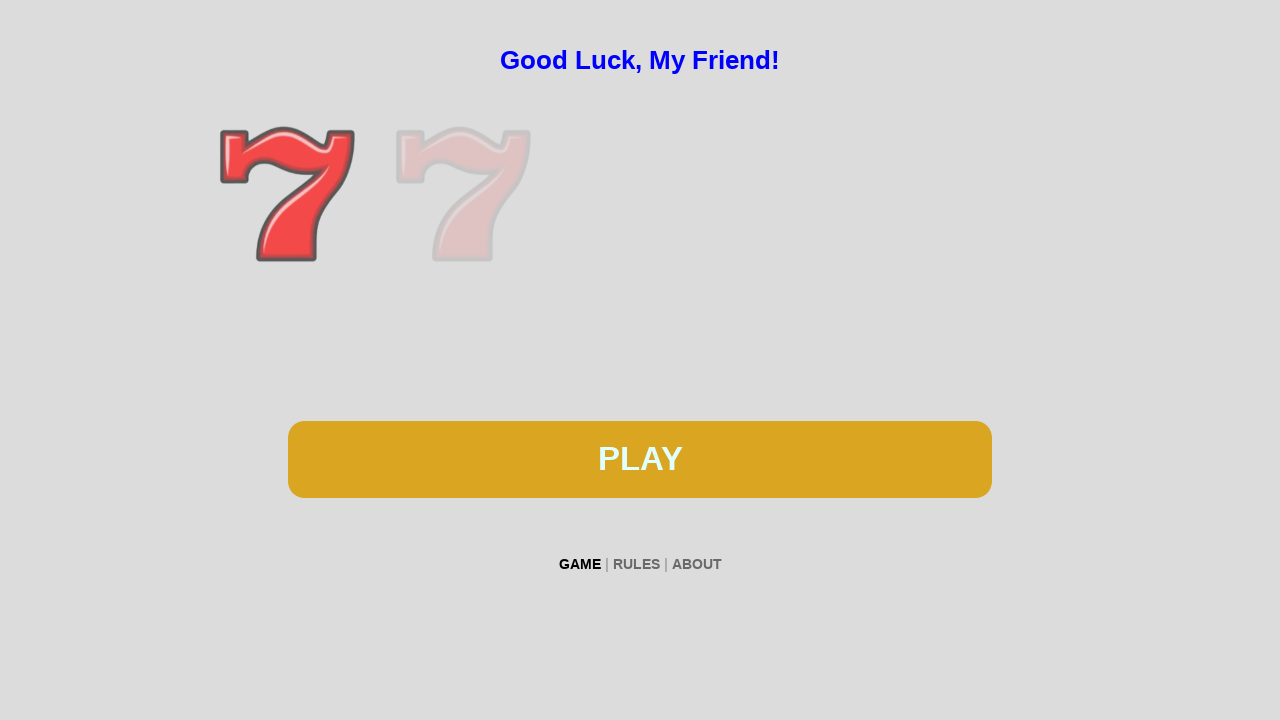

Verified welcome message 'Good Luck, My Friend!' is displayed
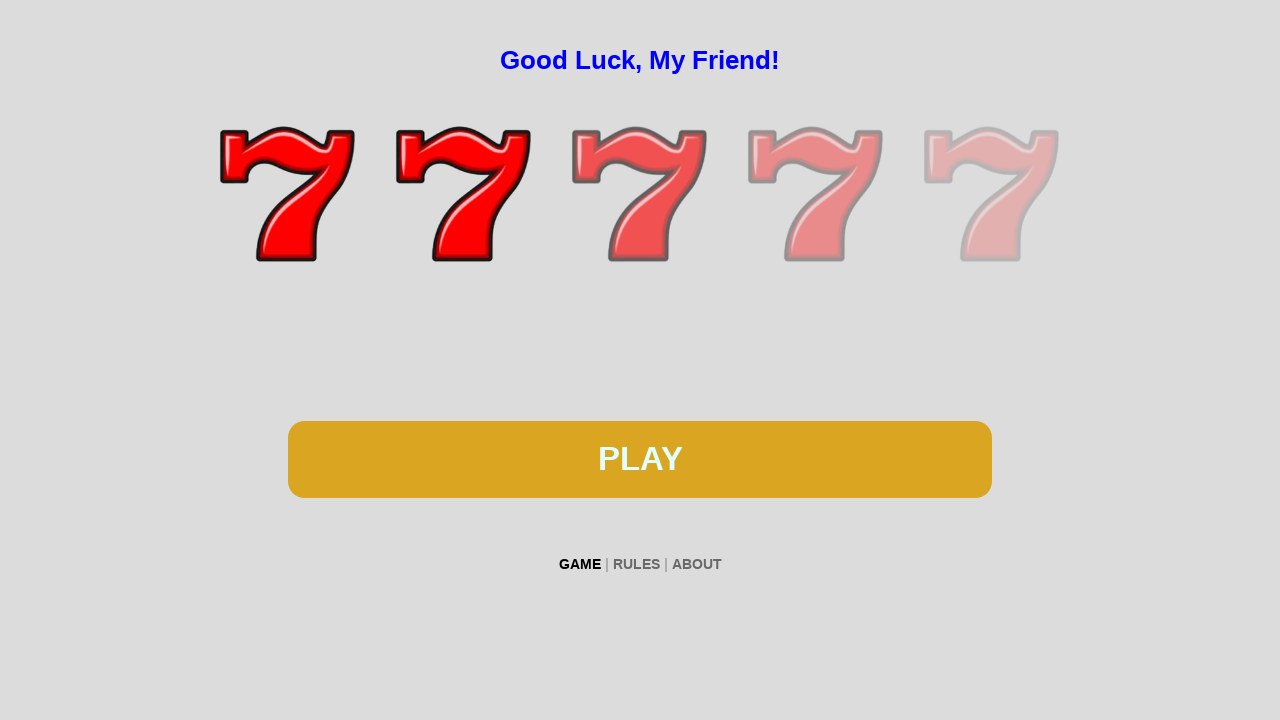

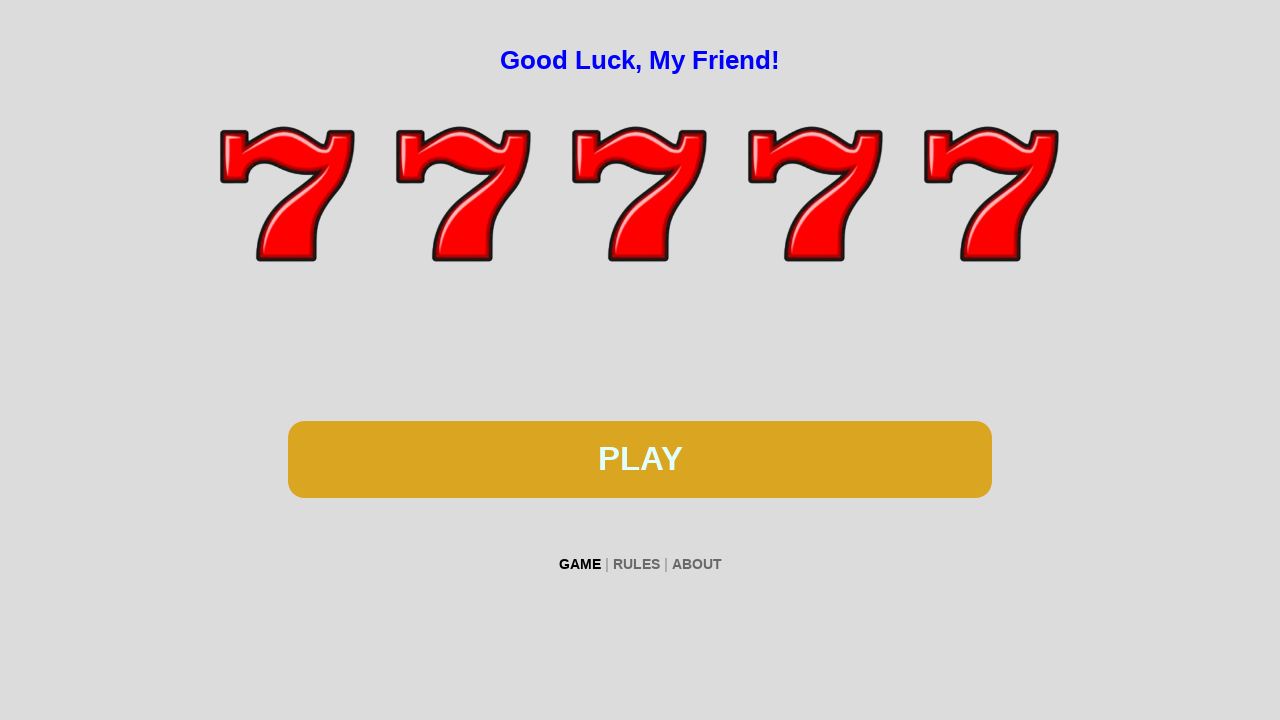